Tests that the Sitemap link in the footer navigates to the sitemap page

Starting URL: https://www.freeconferencecall.com/en/us

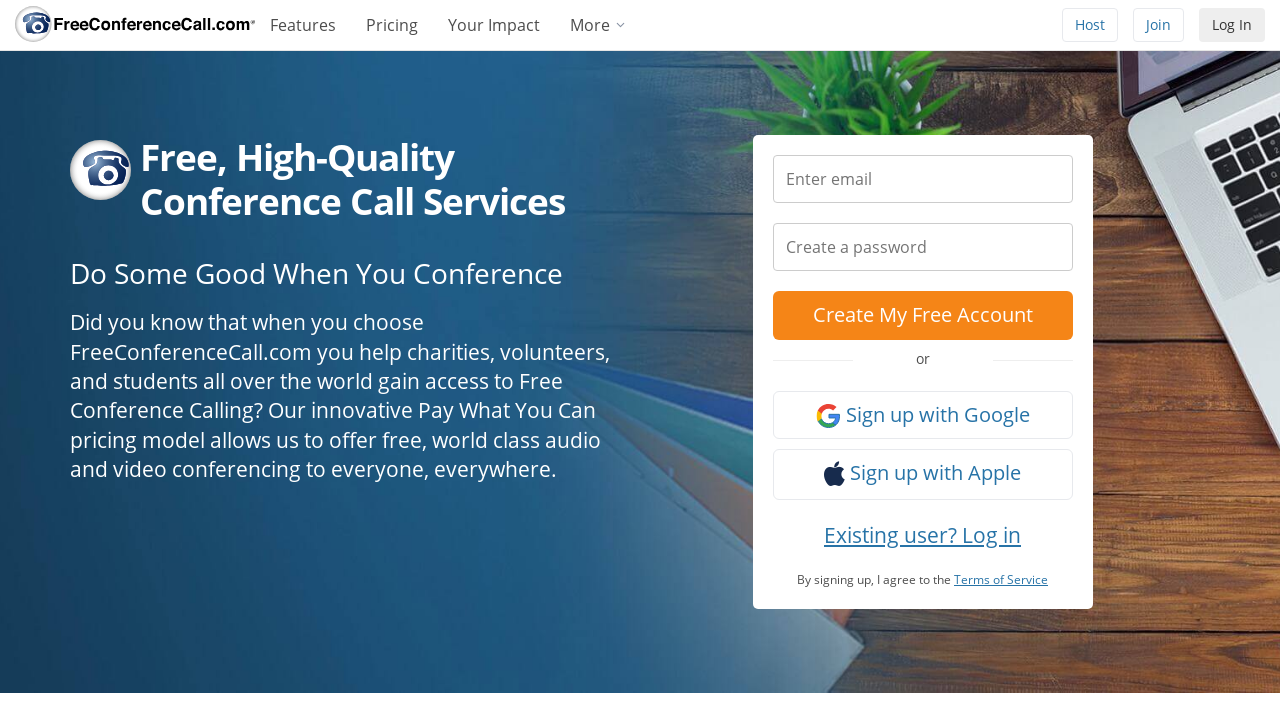

Navigated to Free Conference Call homepage
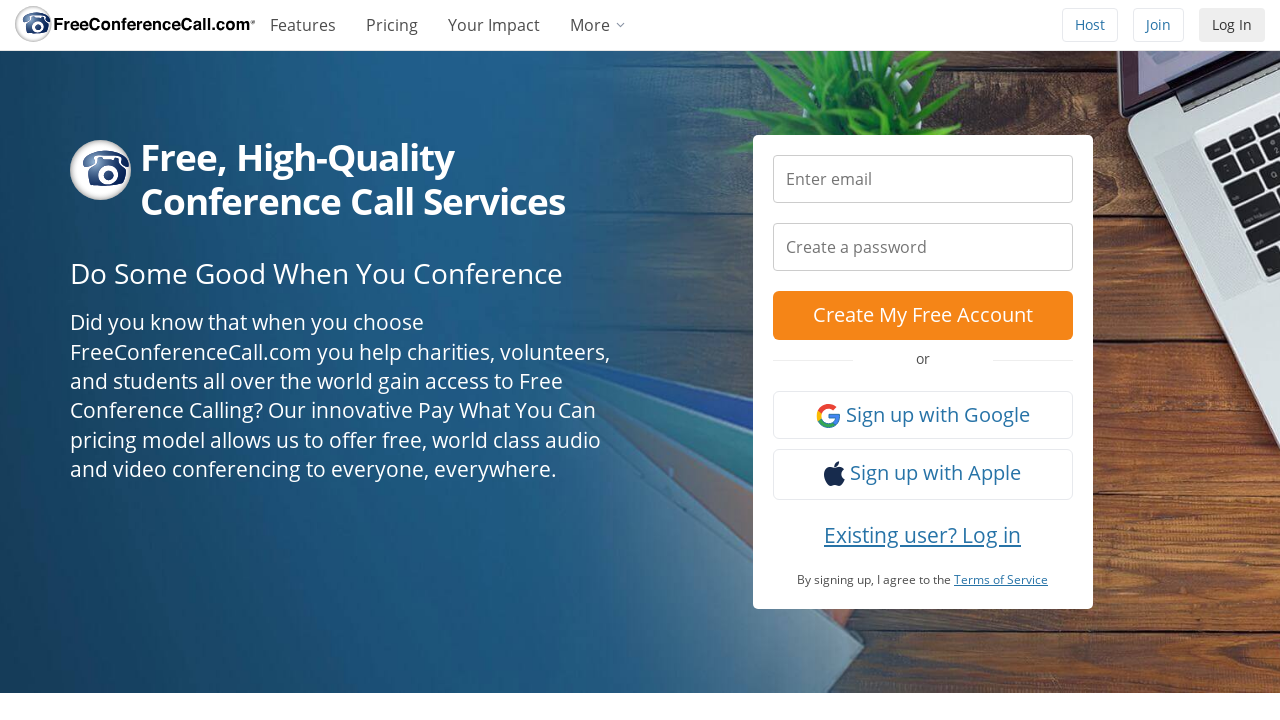

Clicked Sitemap link in footer at (371, 629) on xpath=//*[@id="sitelegend"]/ul/li[2]/a
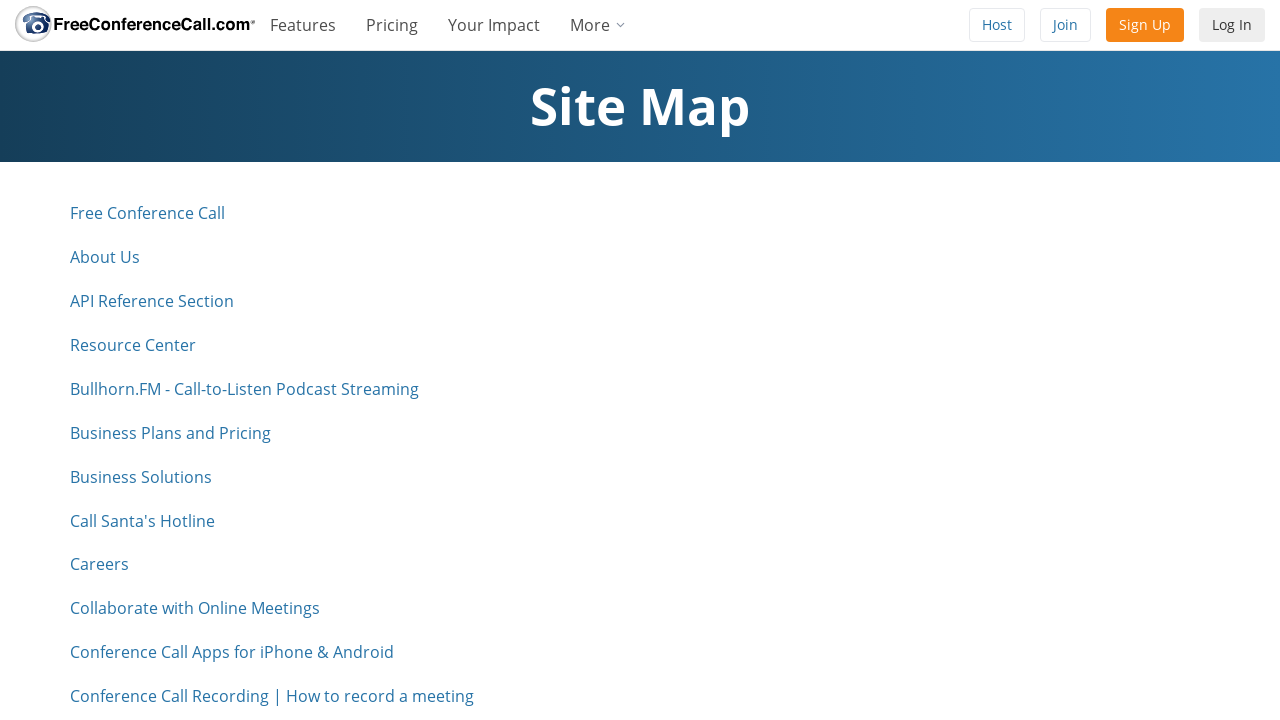

Sitemap page loaded successfully
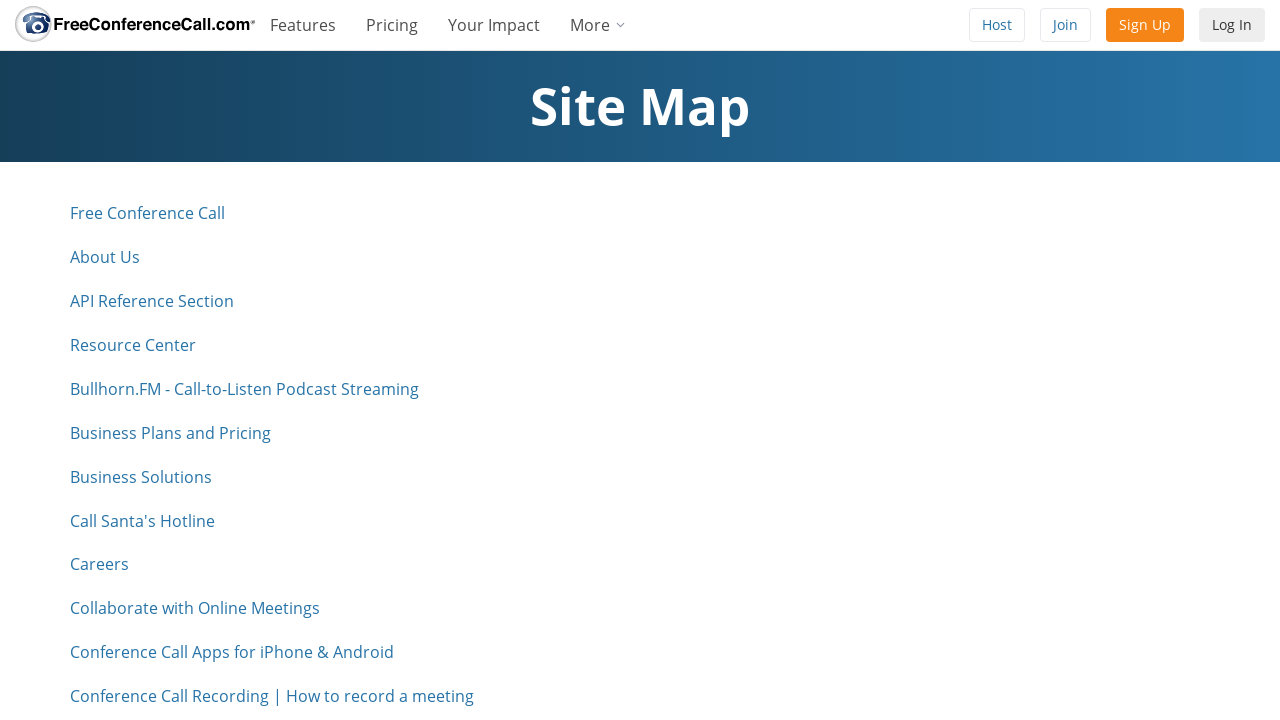

Verified URL contains 'sitemap'
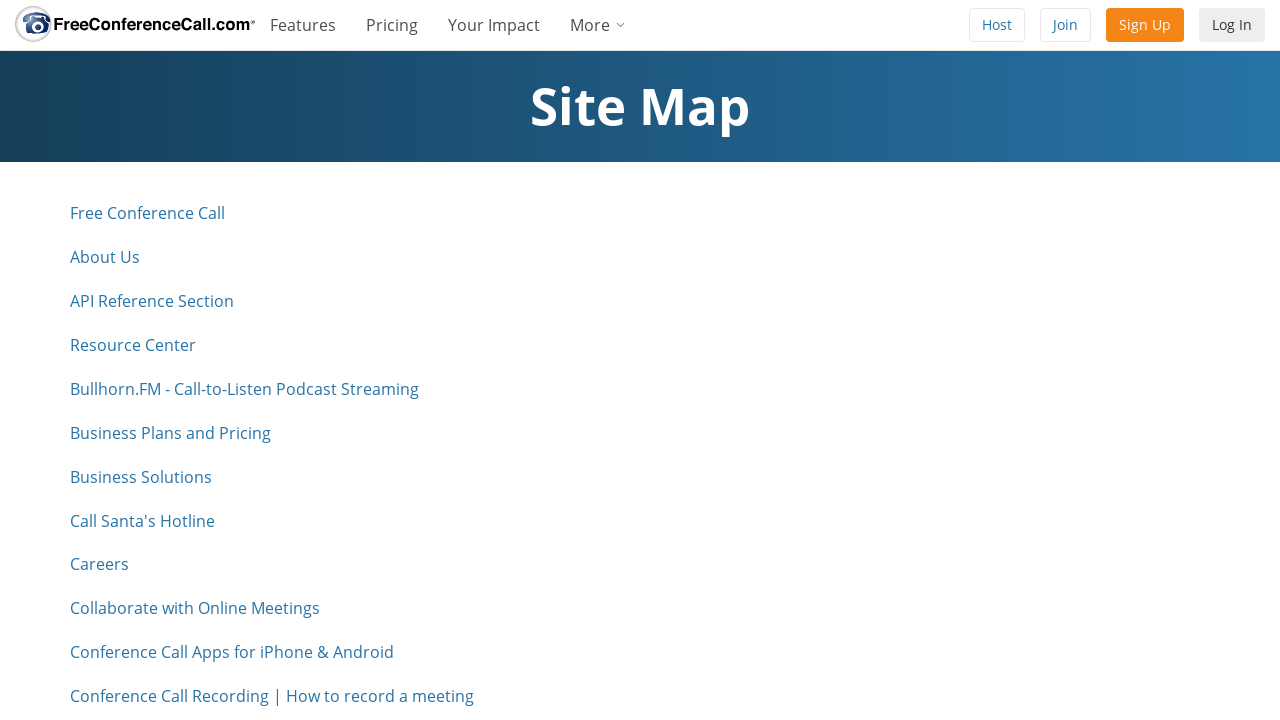

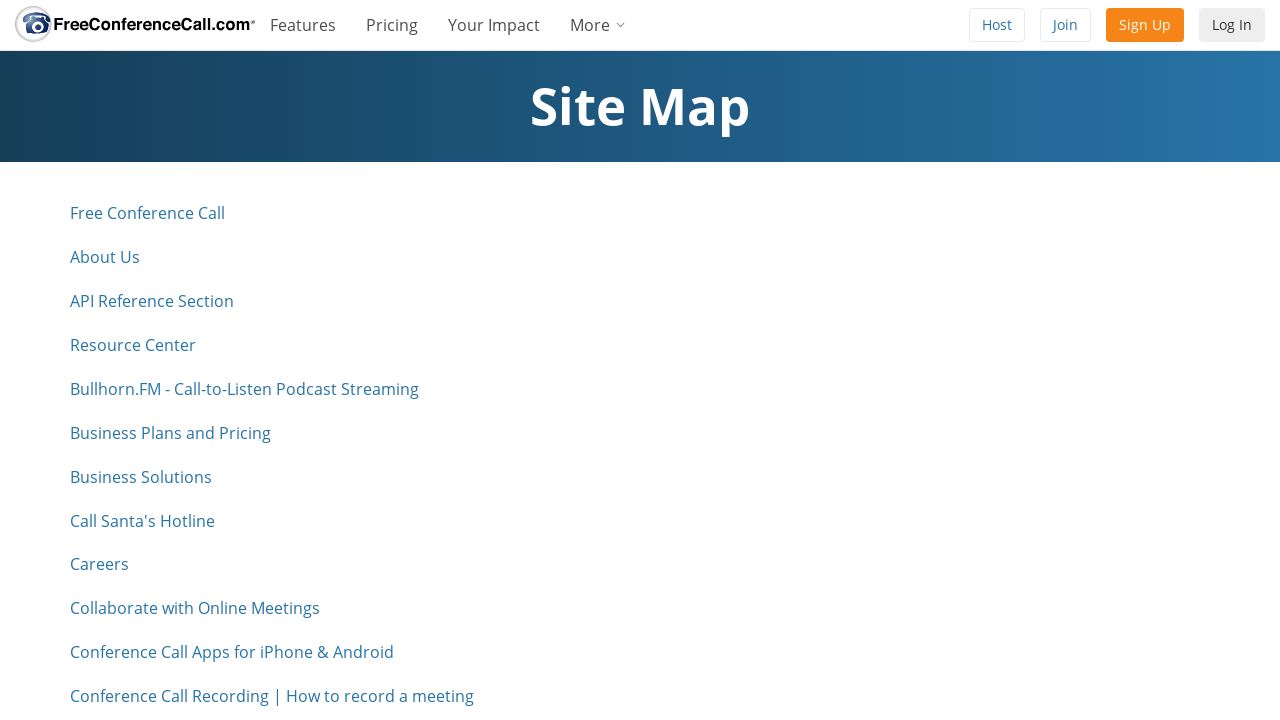